Tests that clicking the login button with empty fields displays an error message indicating username is required

Starting URL: https://www.saucedemo.com/

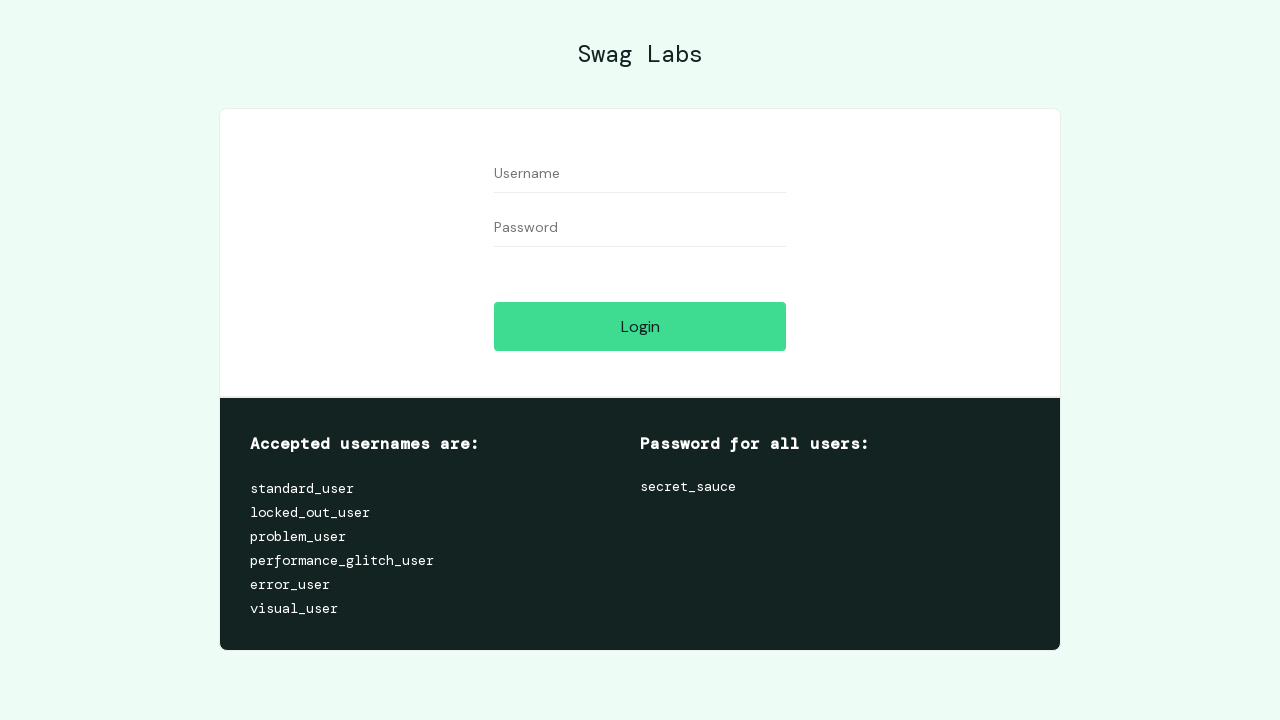

Navigated to Sauce Demo login page
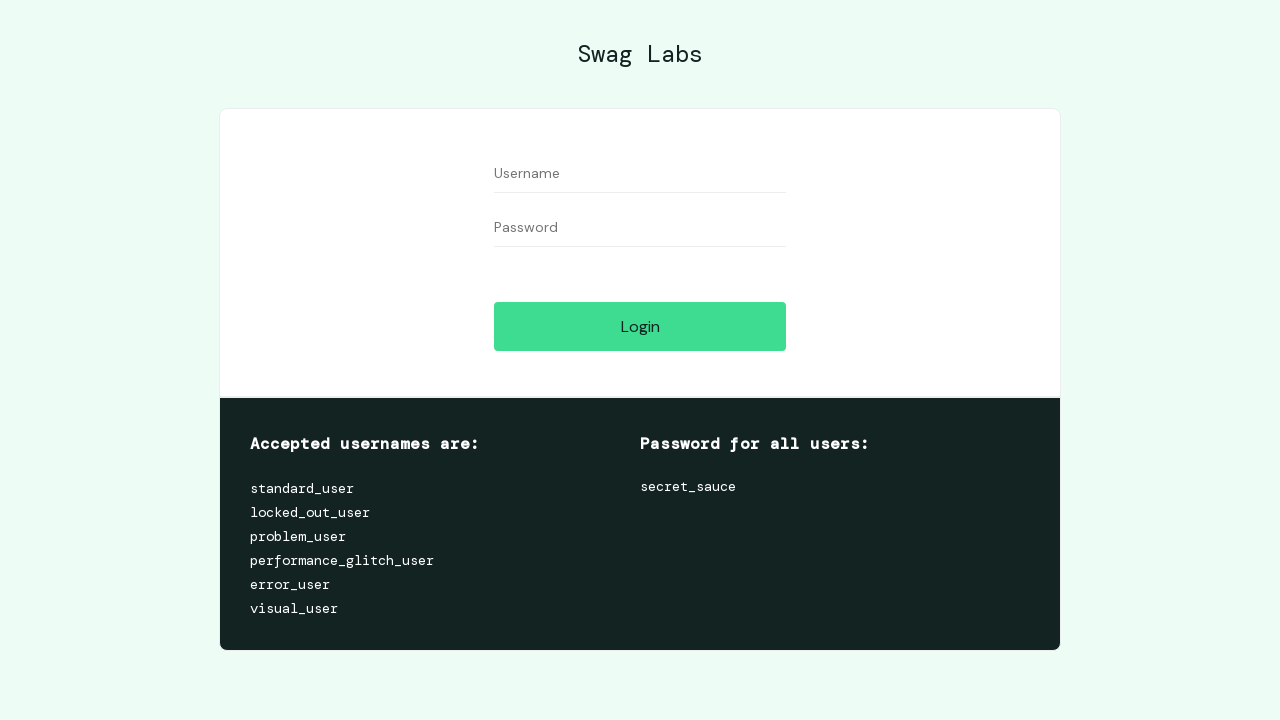

Clicked login button without filling any fields at (640, 326) on [name='login-button']
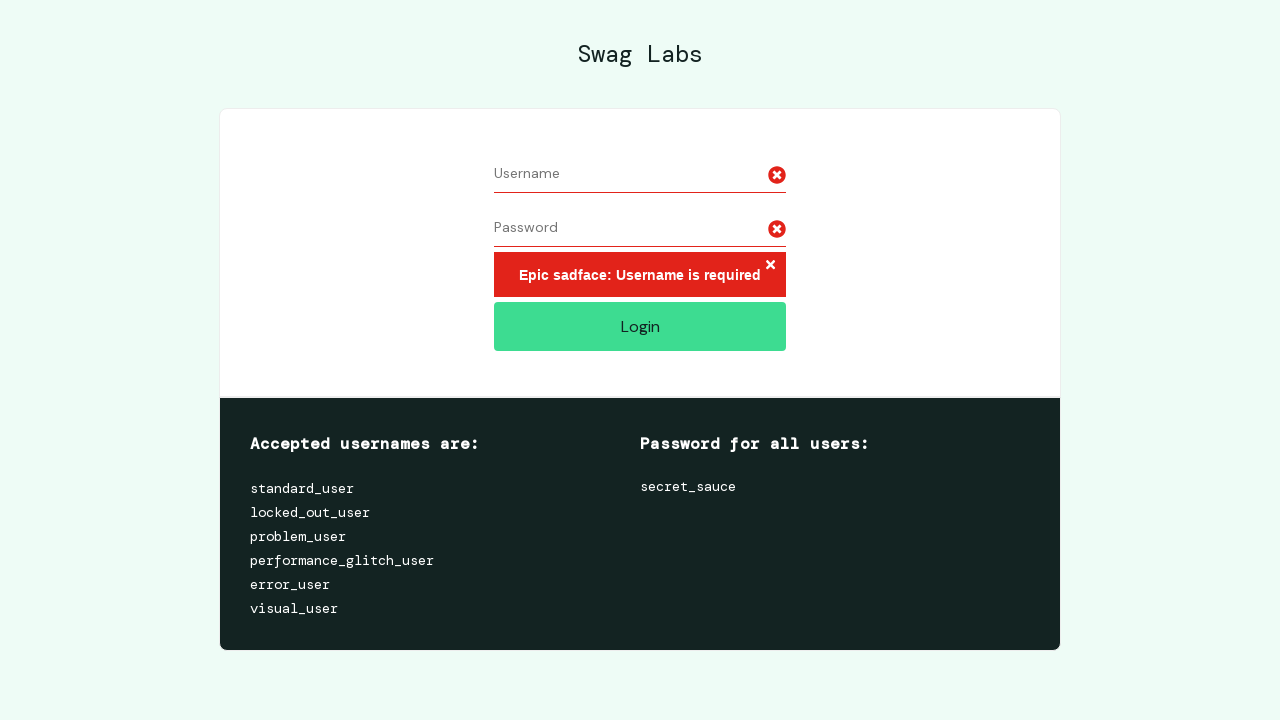

Error message appeared
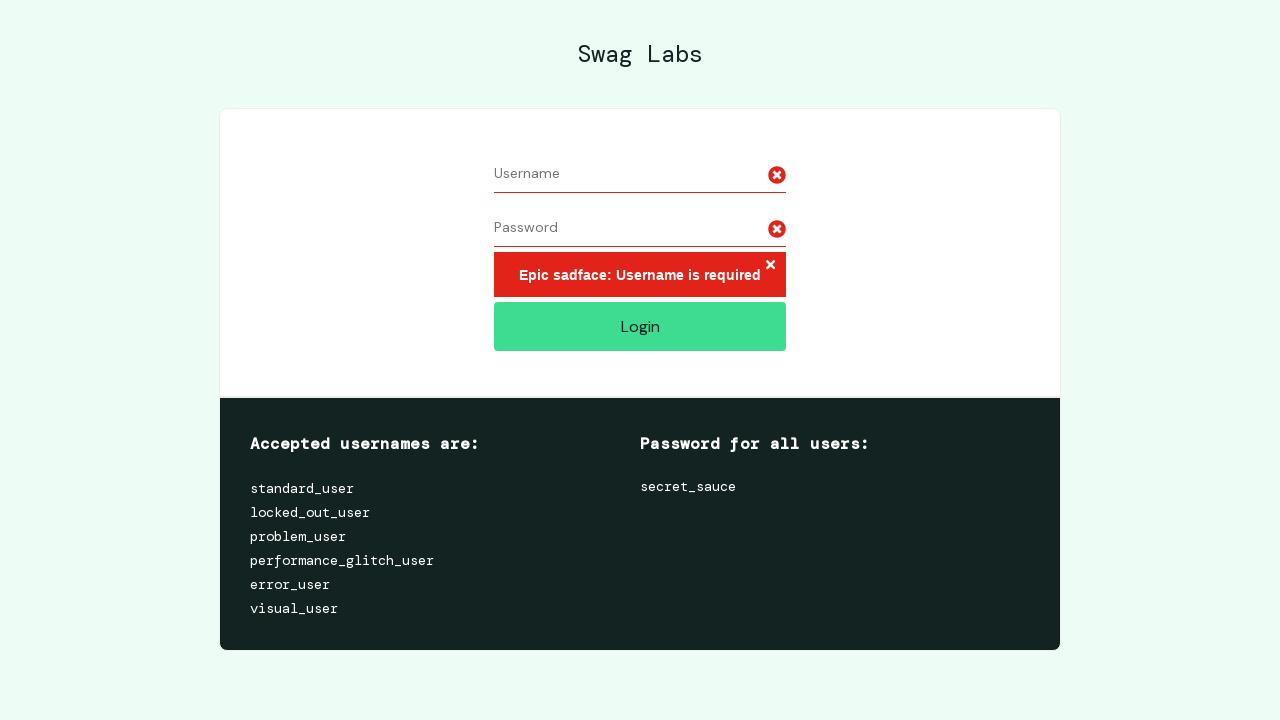

Verified error message text: 'Epic sadface: Username is required'
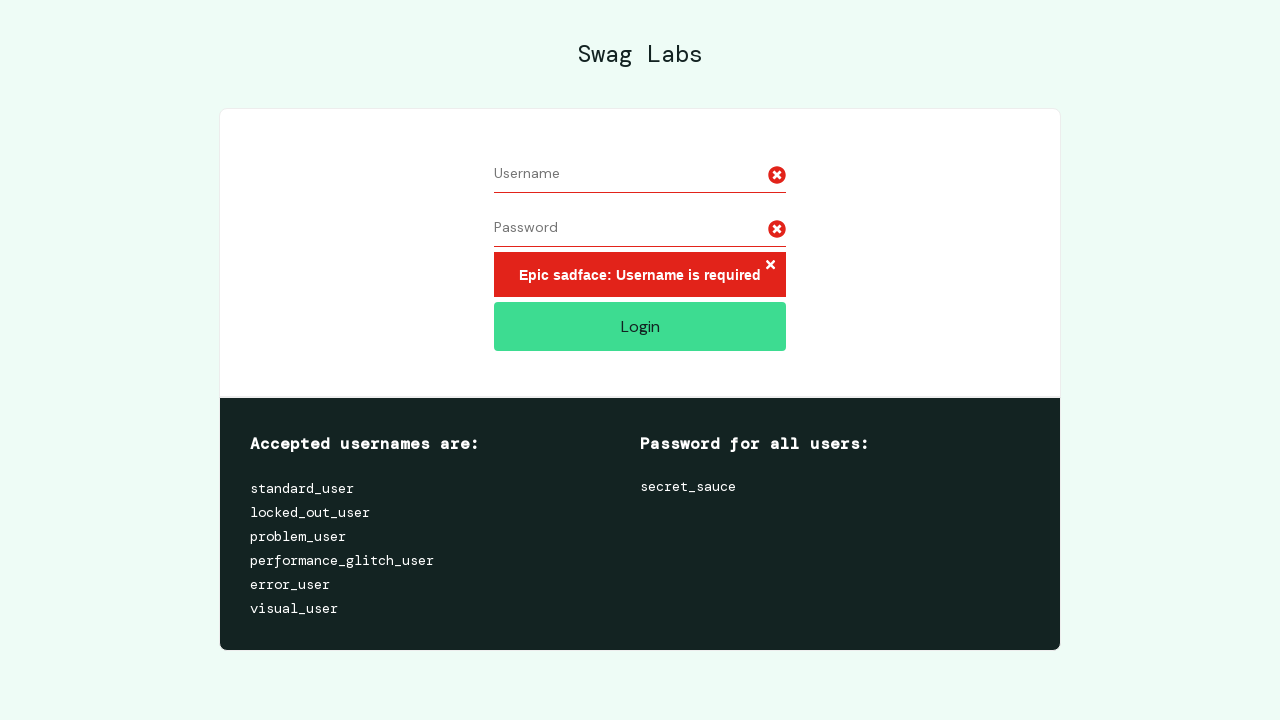

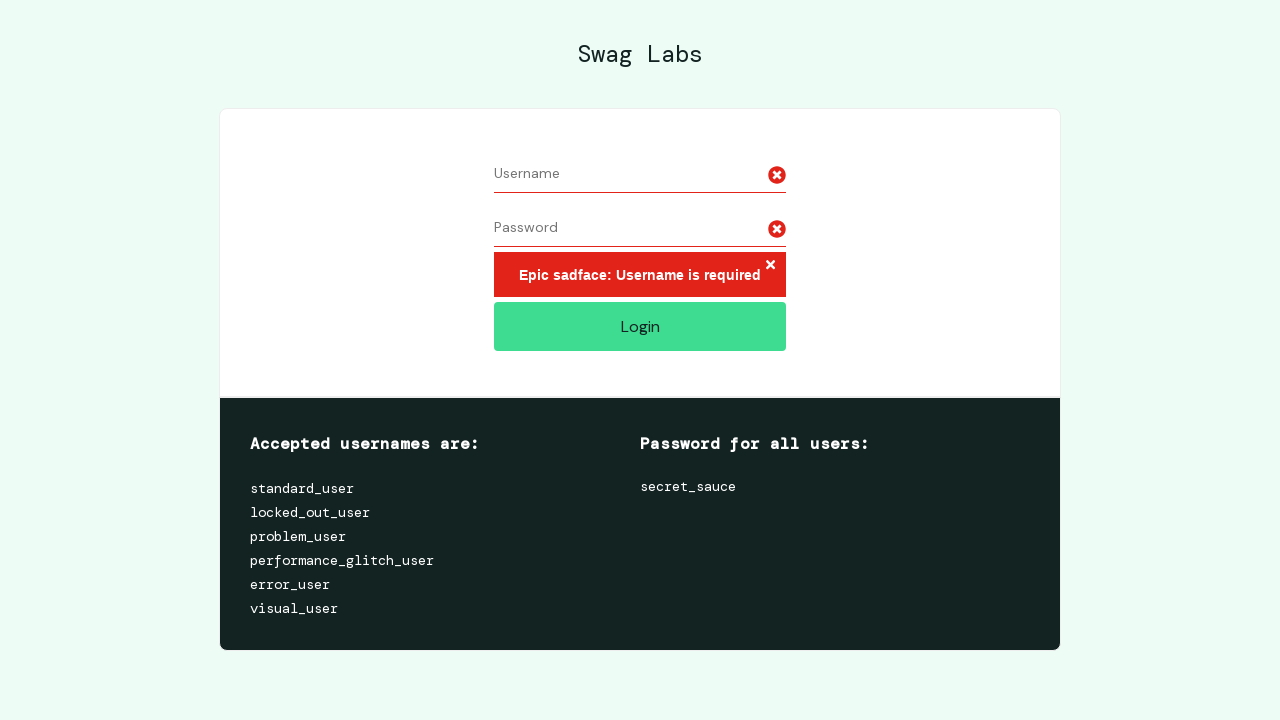